Tests a calculator by entering two numbers with an addition operator and verifying the result equals 2 (1+1=2)

Starting URL: https://juliemr.github.io/protractor-demo/

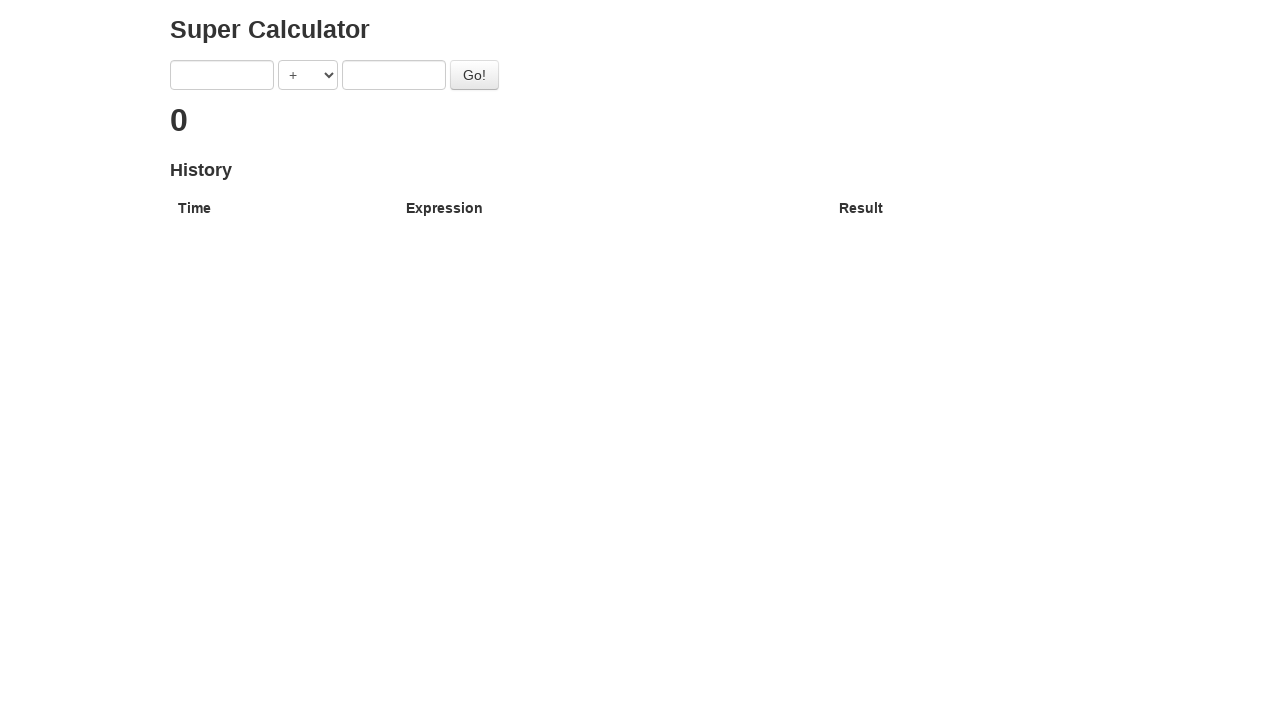

Navigated to calculator demo page
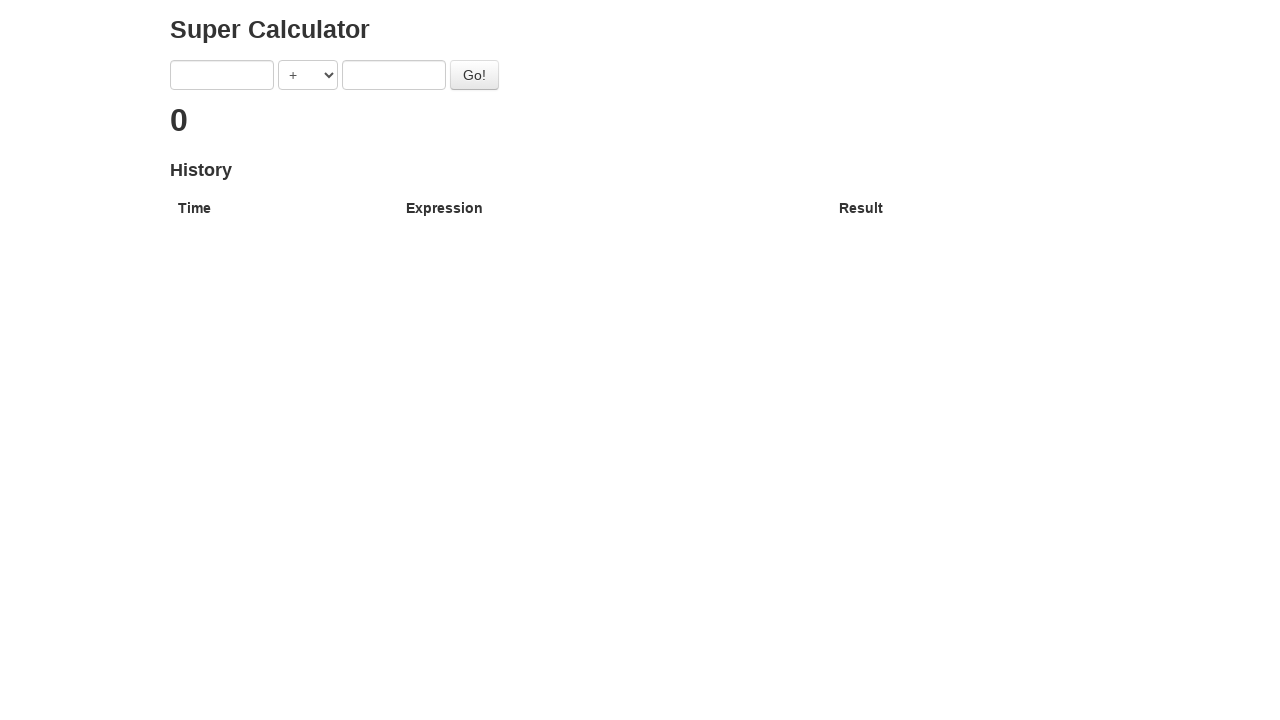

Cleared first input field on input[ng-model='first']
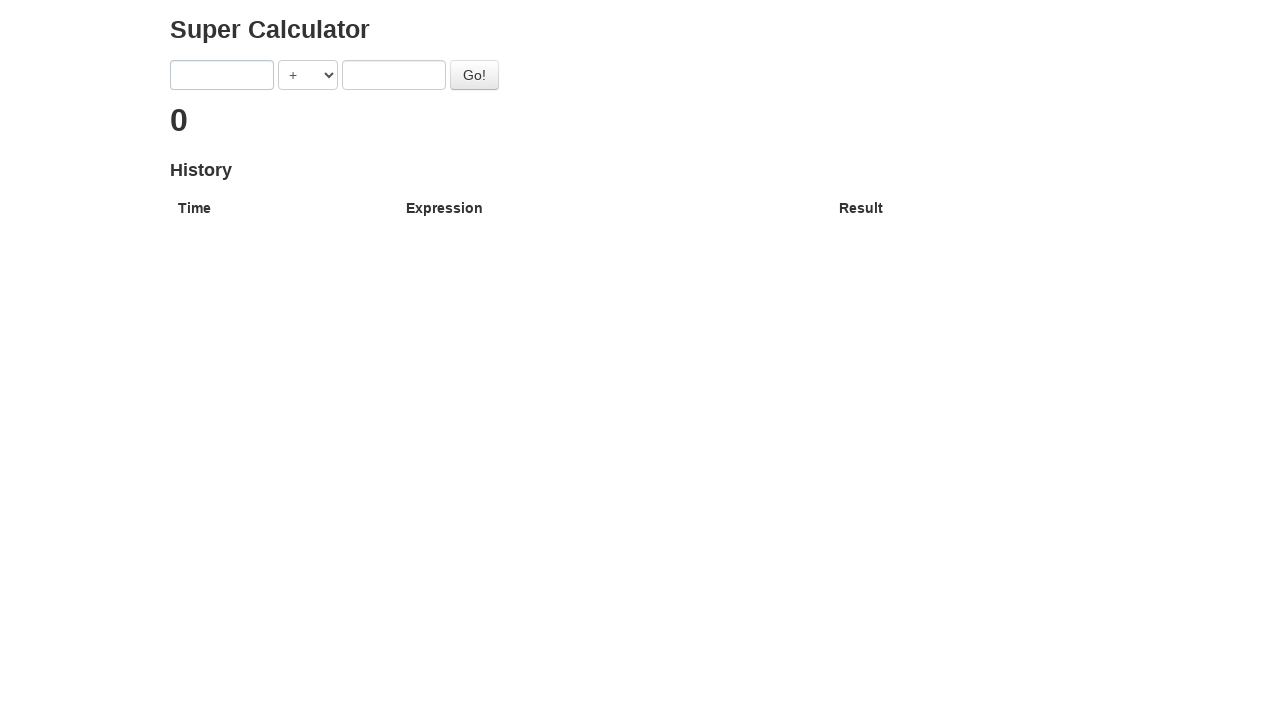

Entered '1' in first input field on input[ng-model='first']
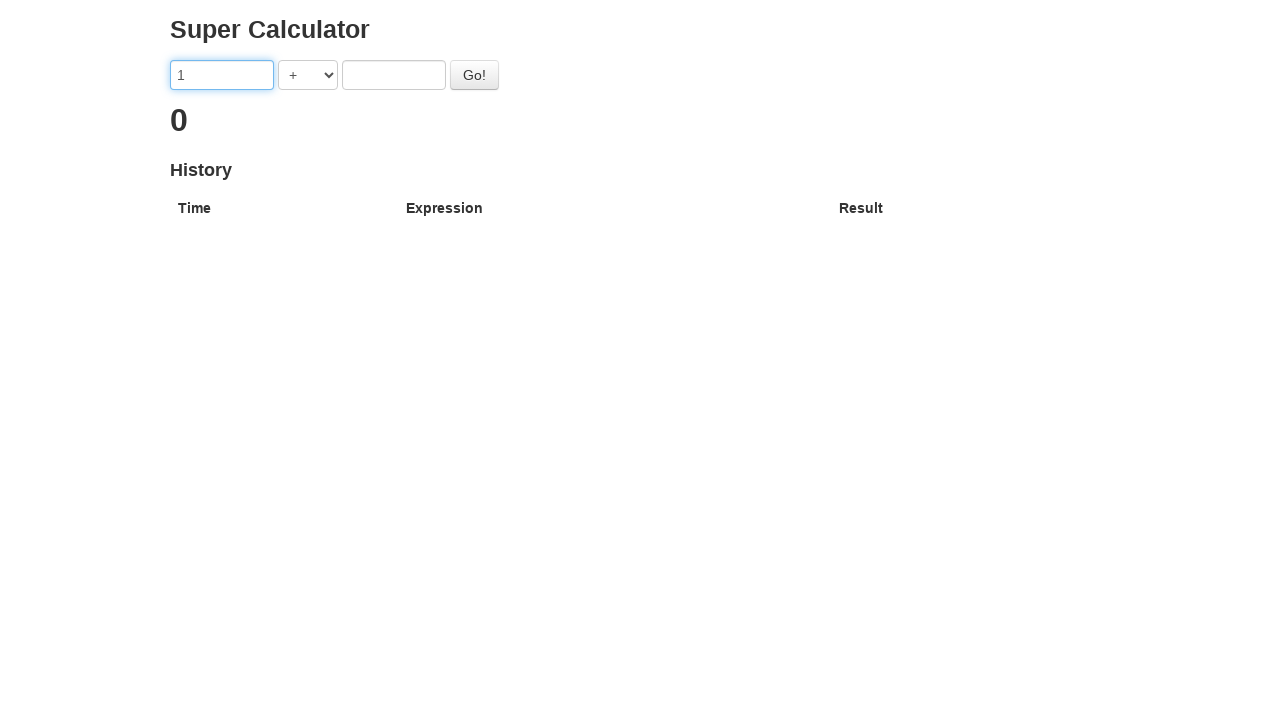

Cleared second input field on input[ng-model='second']
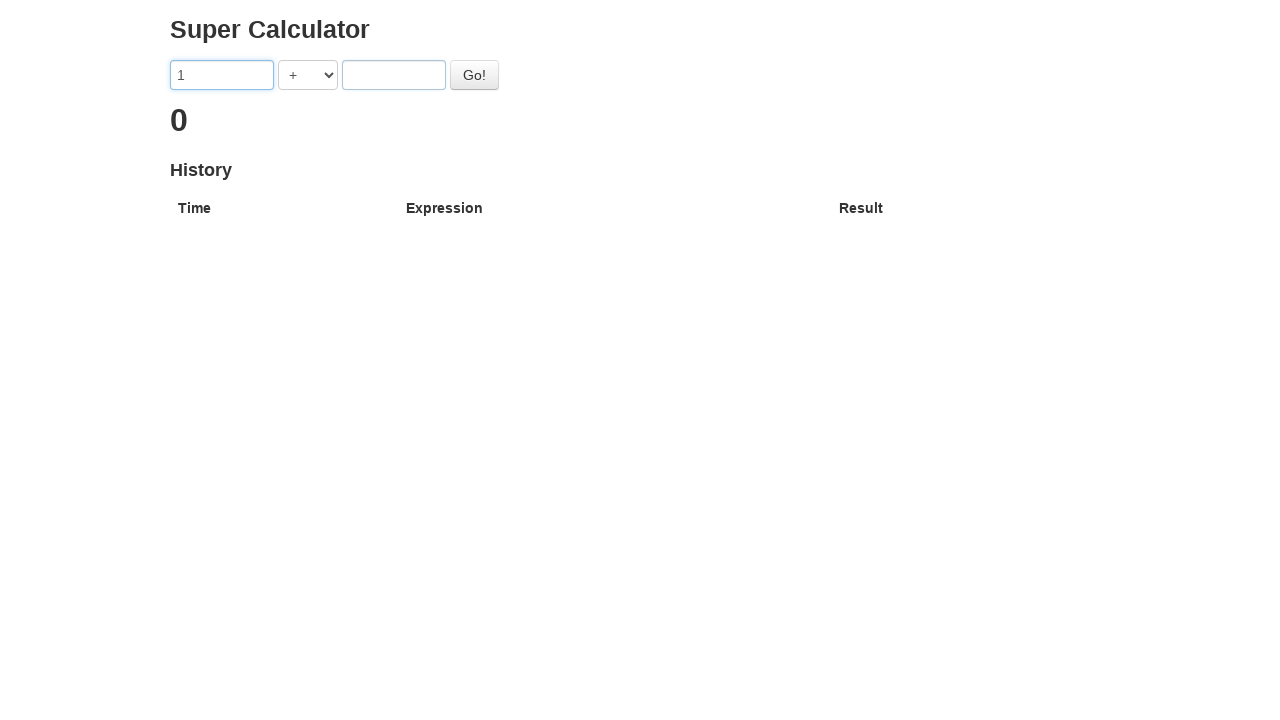

Entered '1' in second input field on input[ng-model='second']
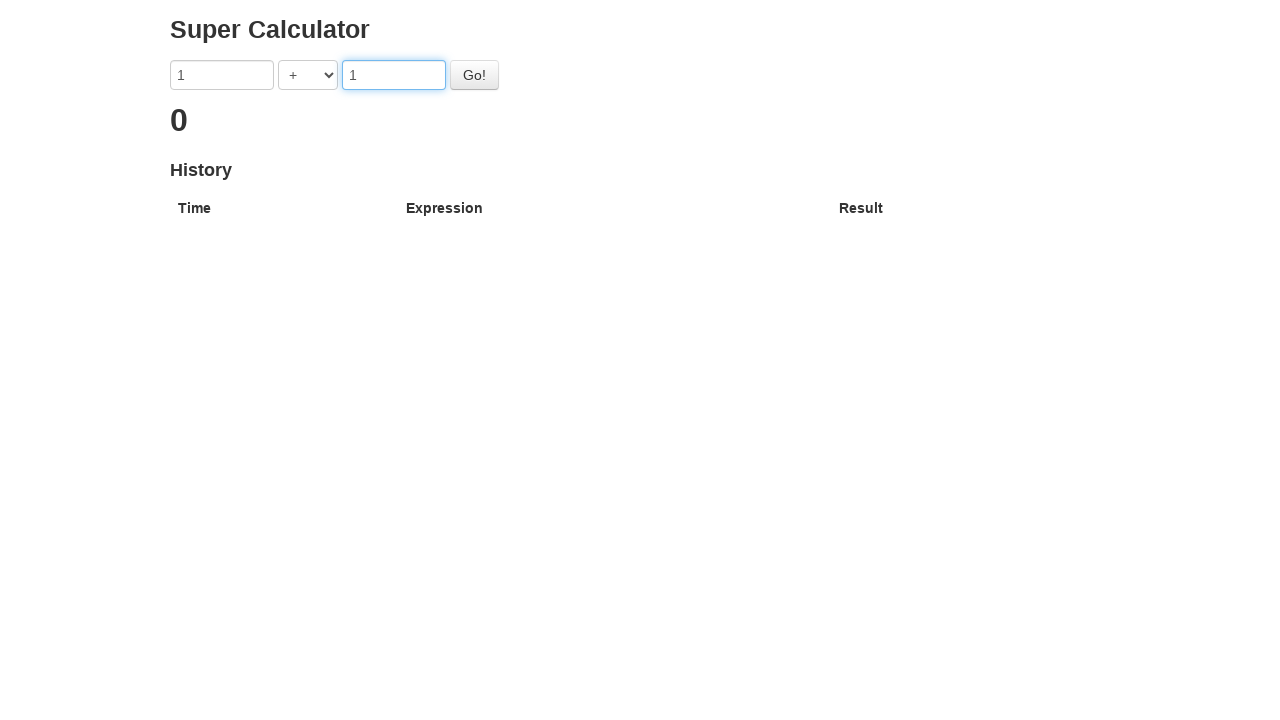

Selected '+' operator from dropdown on select
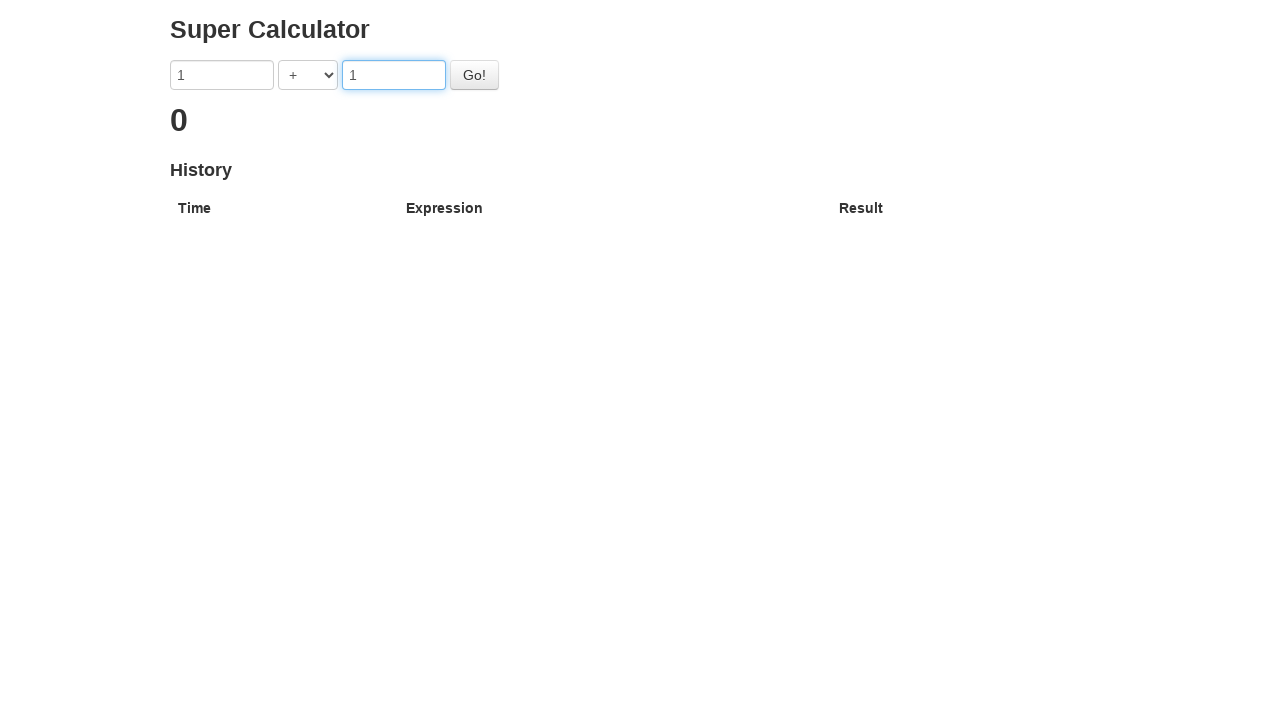

Clicked calculate button at (474, 75) on button
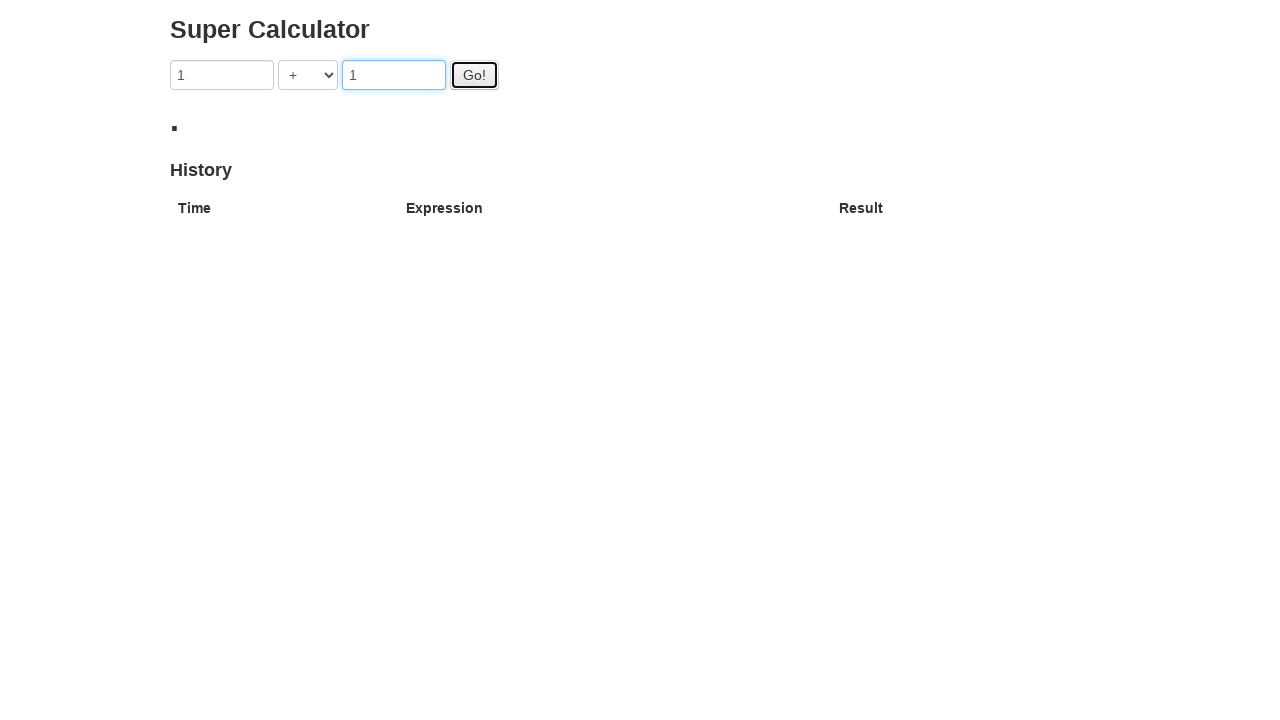

Verified result equals 2 (1+1=2)
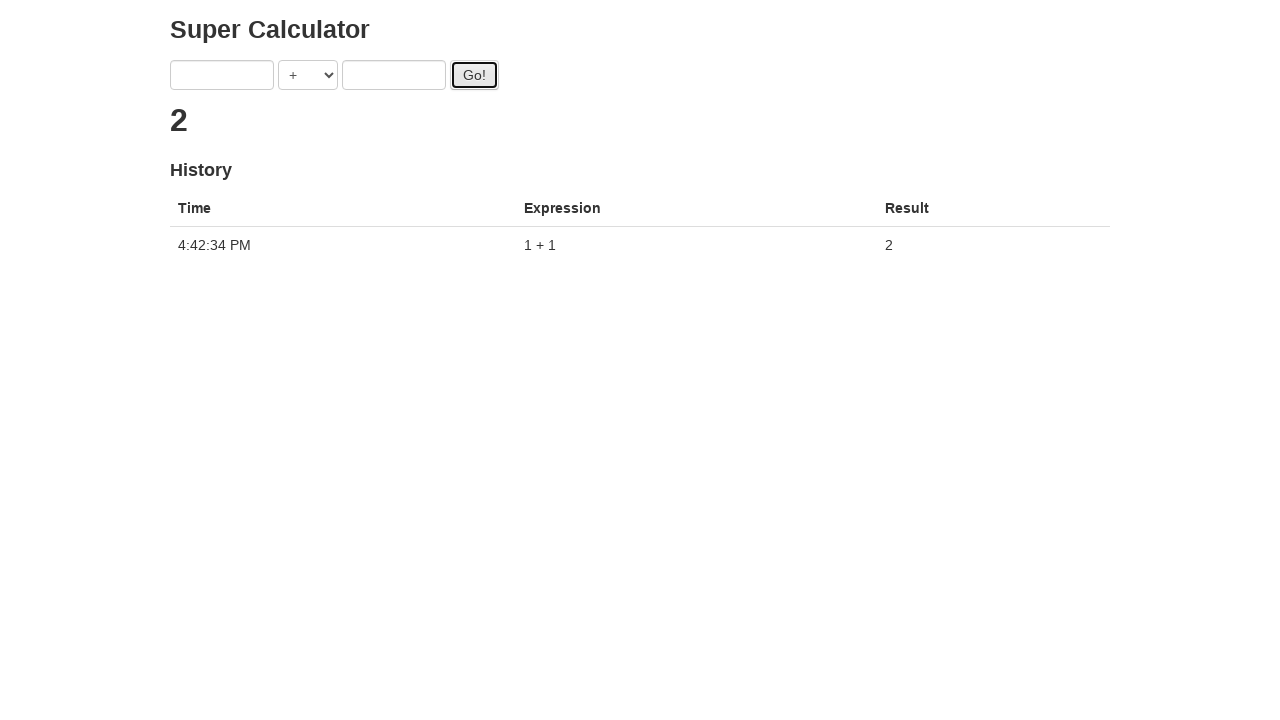

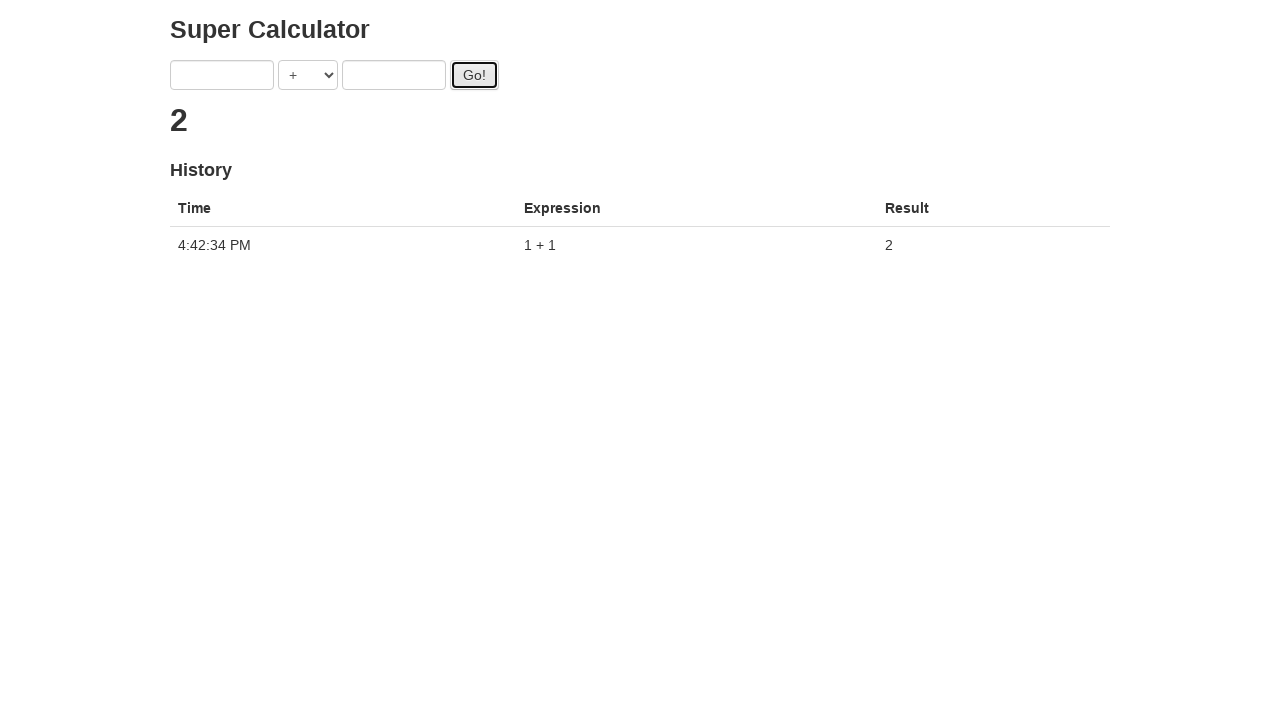